Tests an e-commerce checkout flow by adding items to cart, applying a promo code, selecting a country, and completing the order with terms acceptance

Starting URL: https://rahulshettyacademy.com/seleniumPractise/#/

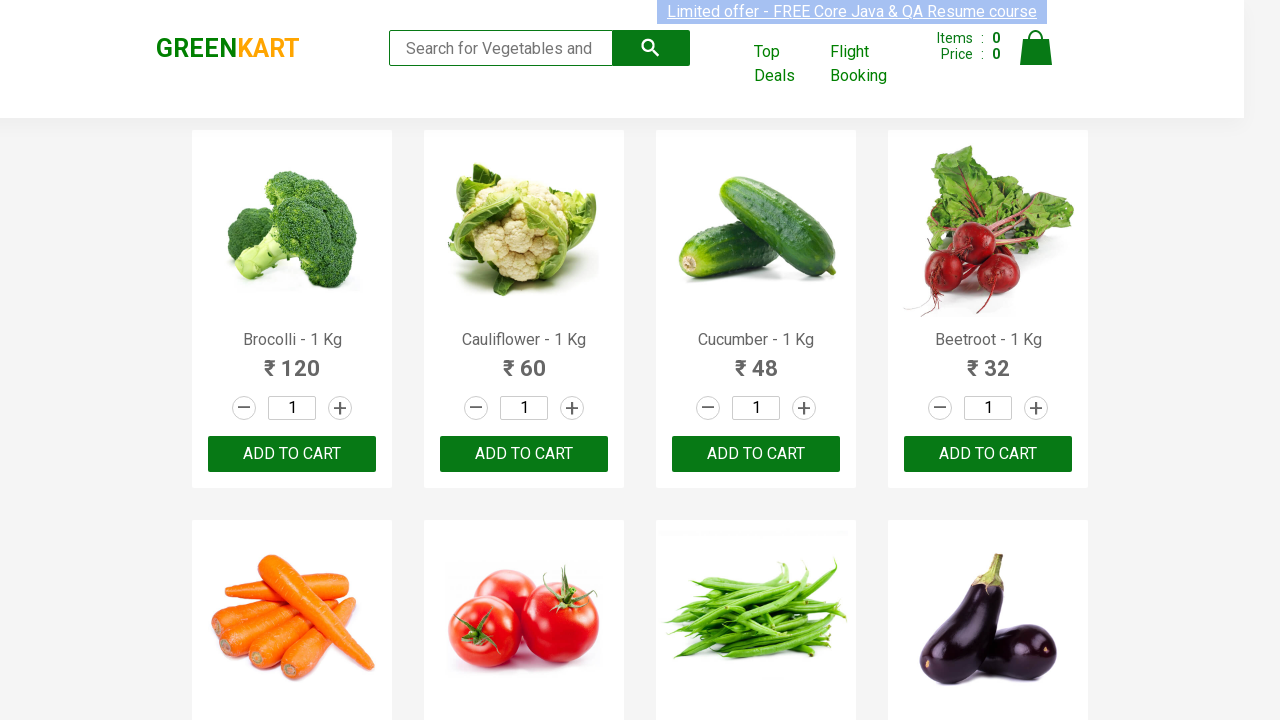

Clicked add to cart button for item (iteration 1/4) at (524, 360) on #root > div > div.products-wrapper > div > div:nth-child(6) > div.product-action
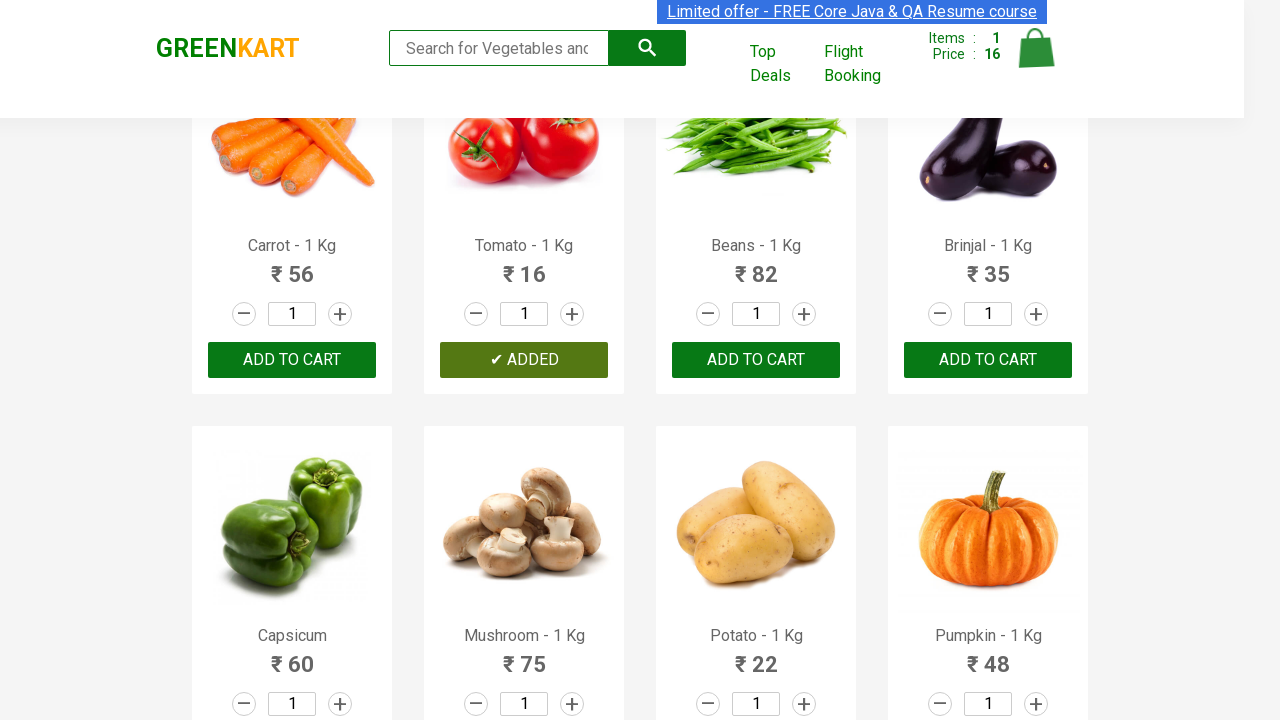

Waited 1 second after adding item to cart (iteration 1/4)
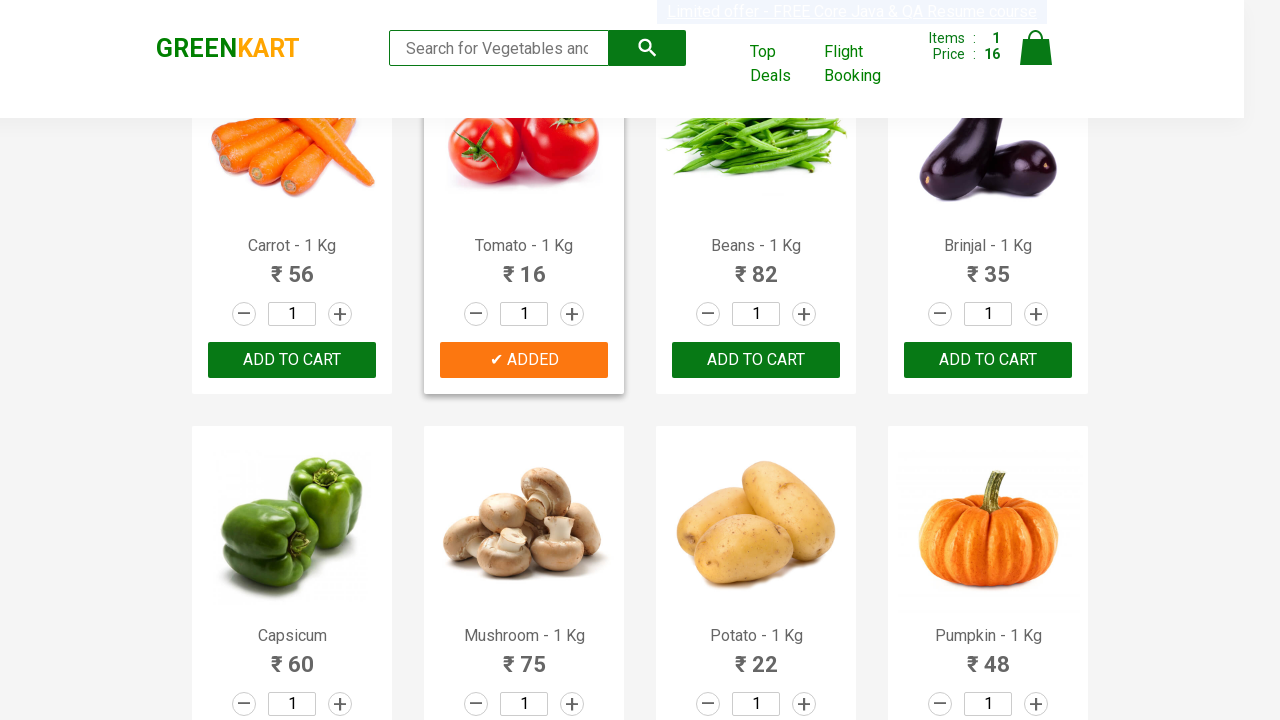

Clicked add to cart button for item (iteration 2/4) at (524, 360) on #root > div > div.products-wrapper > div > div:nth-child(6) > div.product-action
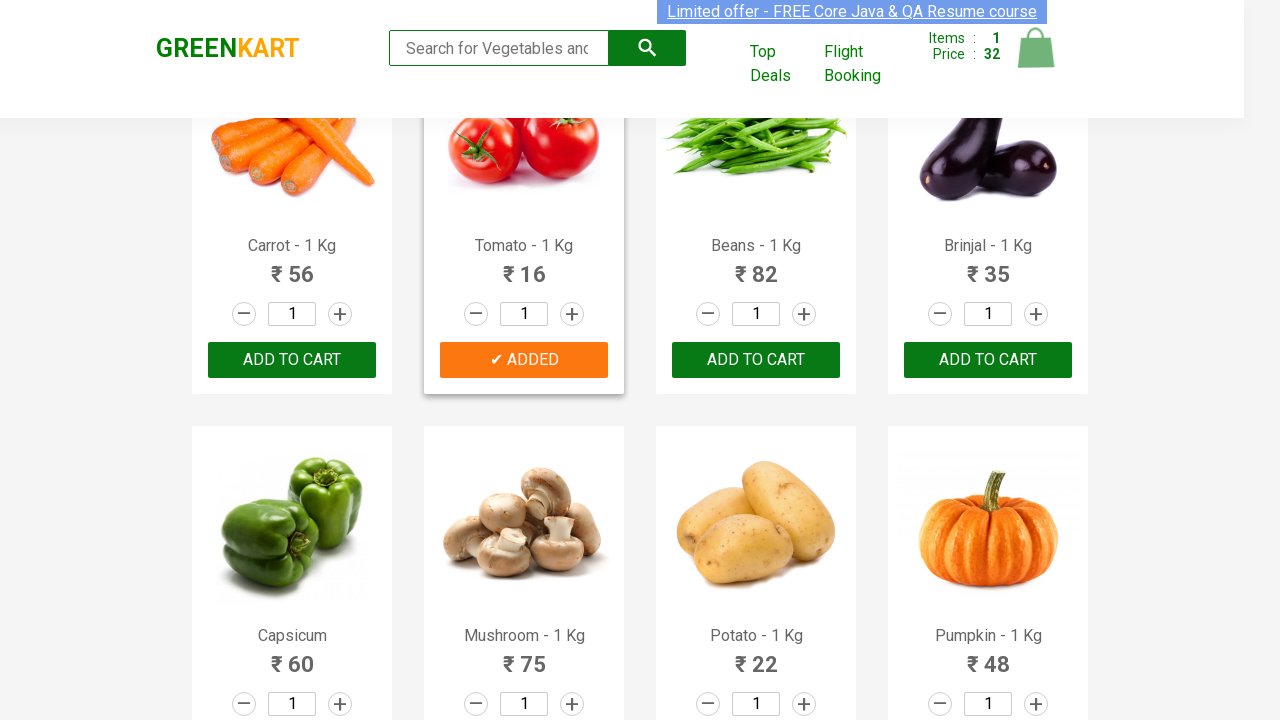

Waited 1 second after adding item to cart (iteration 2/4)
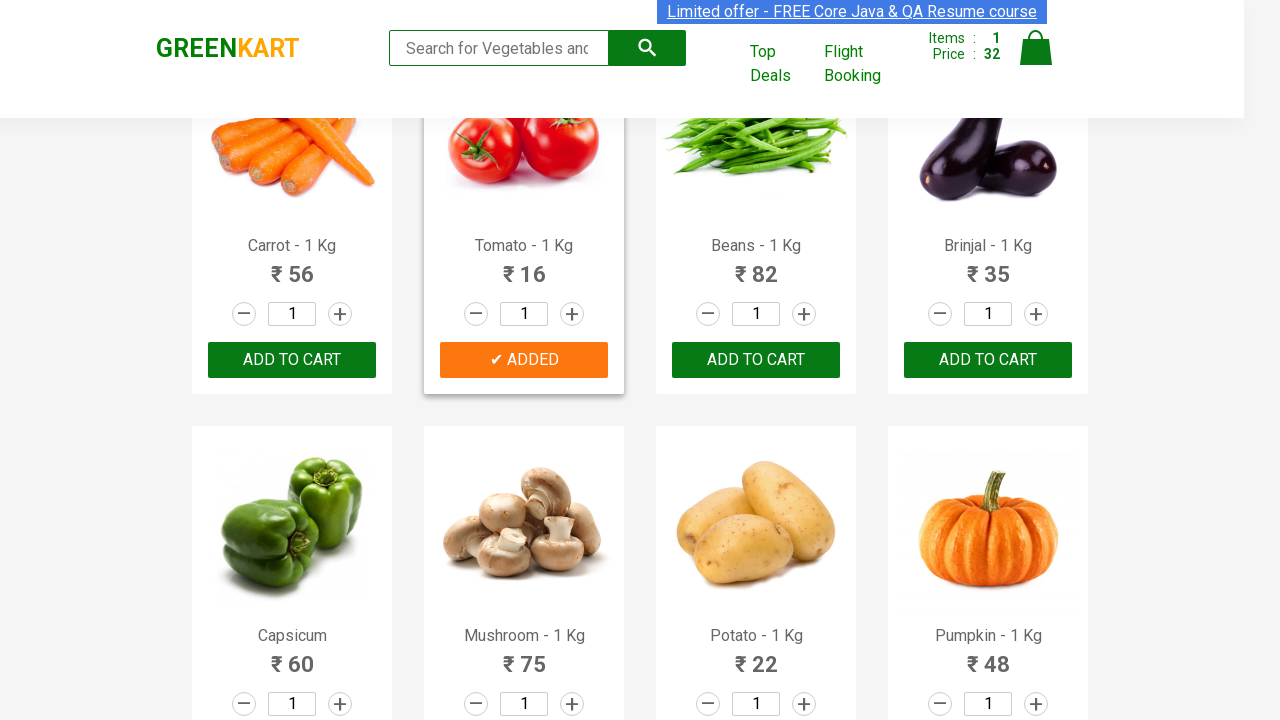

Clicked add to cart button for item (iteration 3/4) at (524, 360) on #root > div > div.products-wrapper > div > div:nth-child(6) > div.product-action
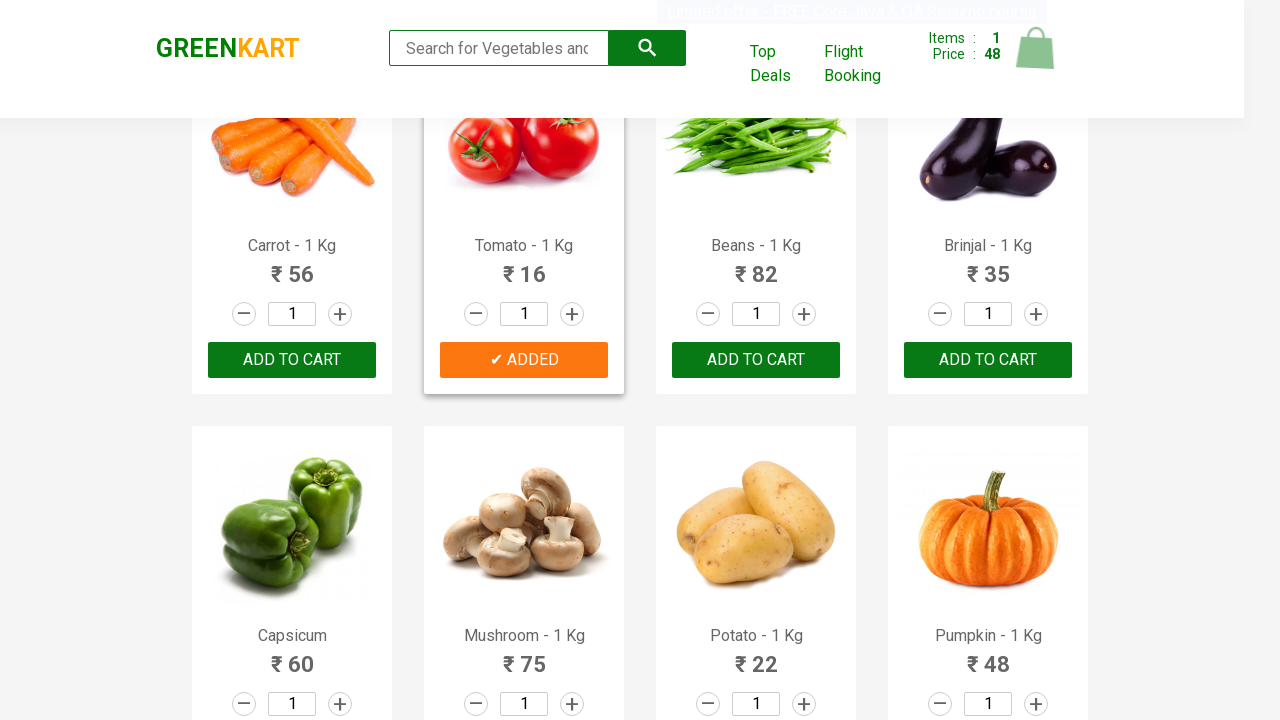

Waited 1 second after adding item to cart (iteration 3/4)
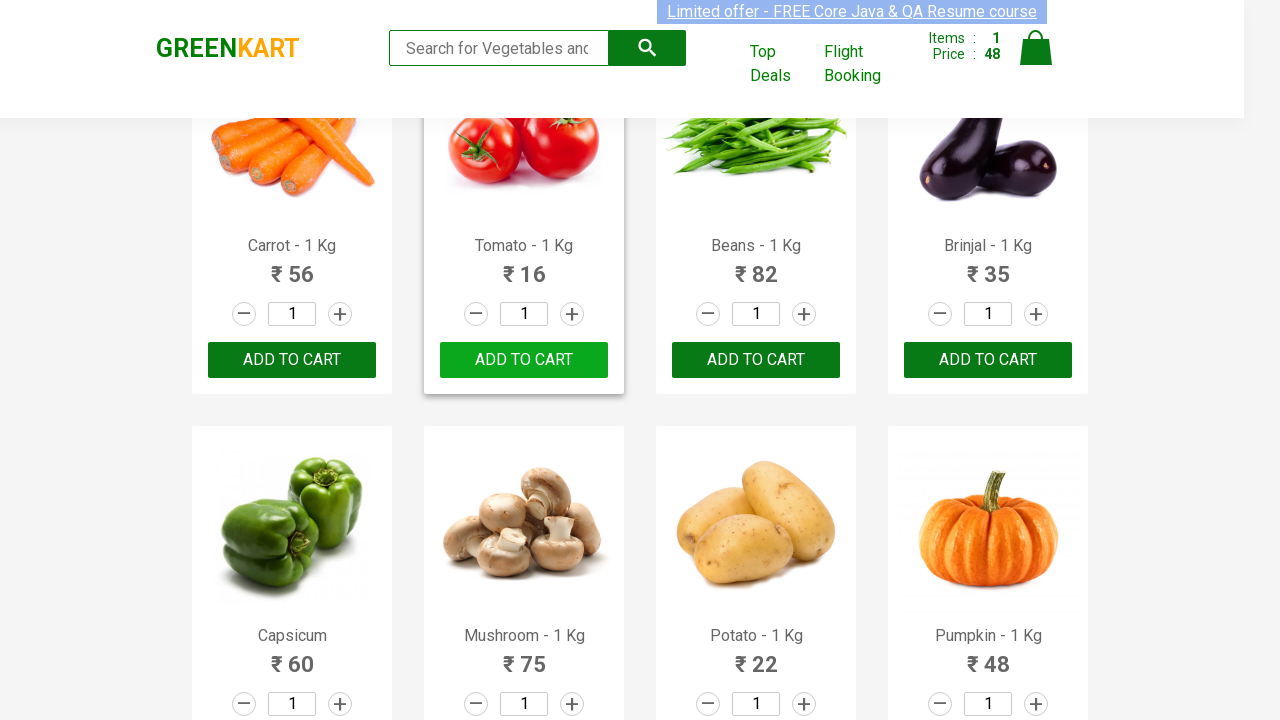

Clicked add to cart button for item (iteration 4/4) at (524, 360) on #root > div > div.products-wrapper > div > div:nth-child(6) > div.product-action
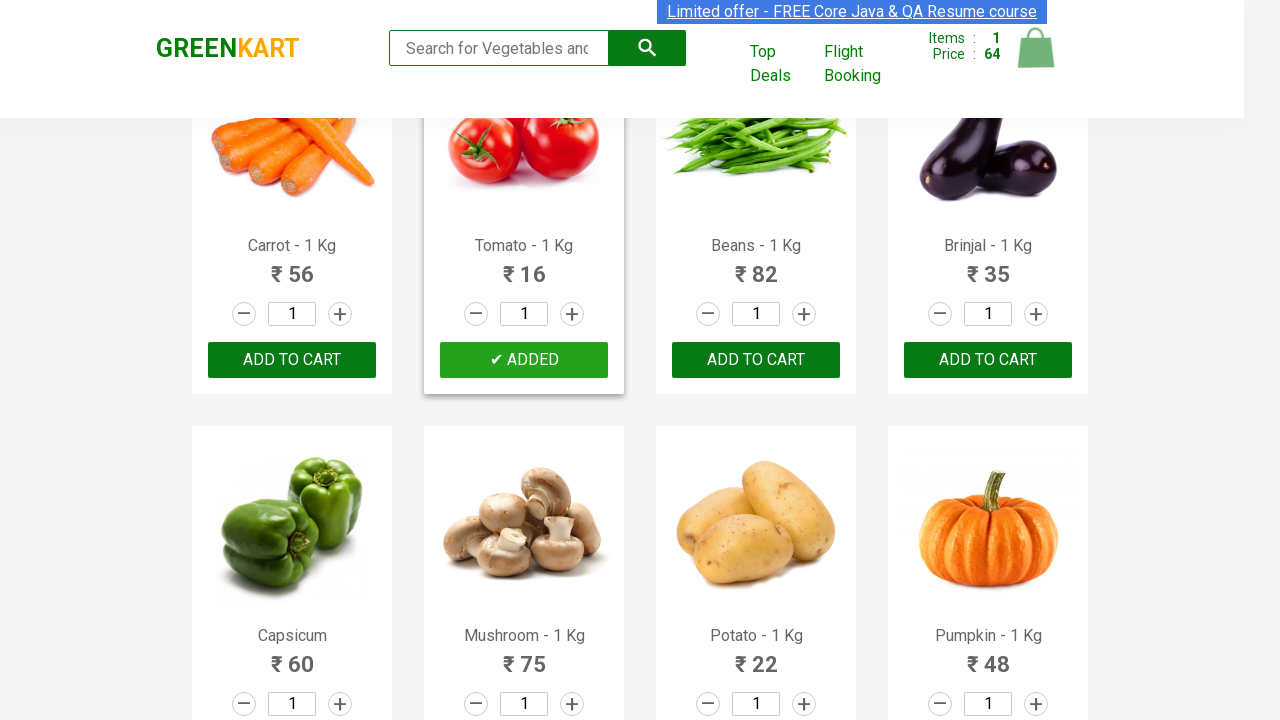

Waited 1 second after adding item to cart (iteration 4/4)
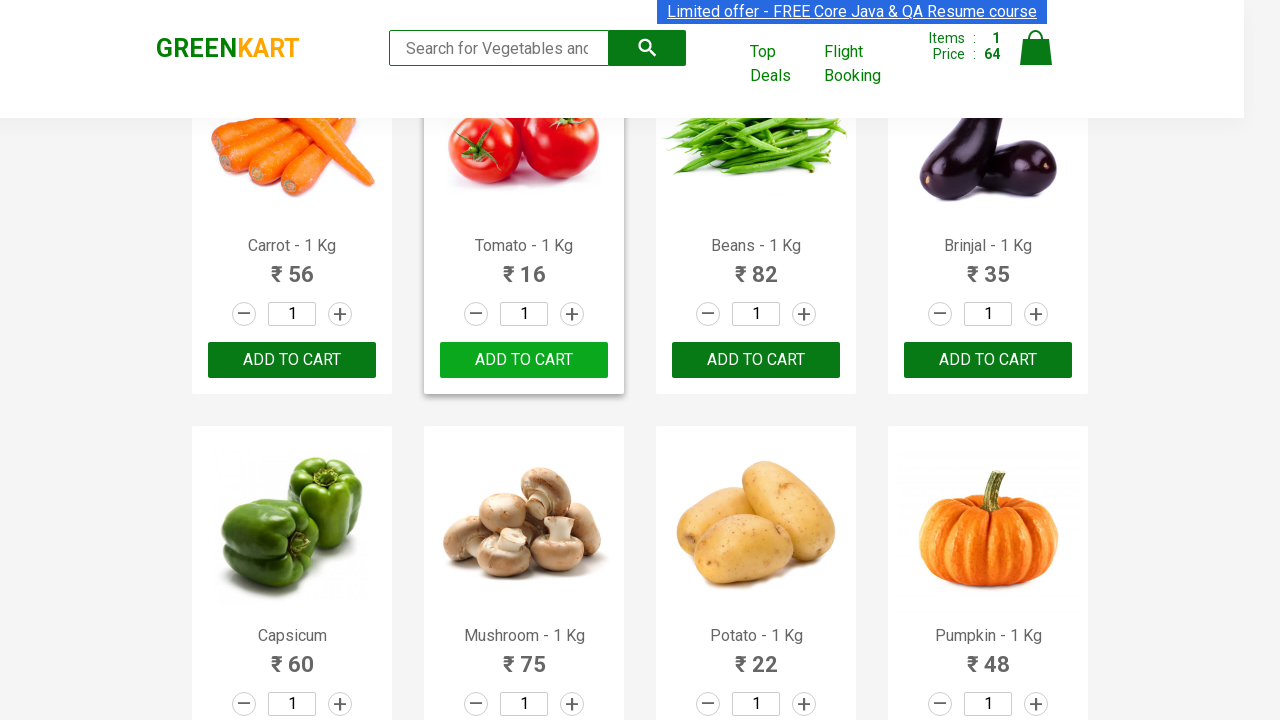

Clicked cart icon to open shopping cart at (1036, 59) on .cart-icon
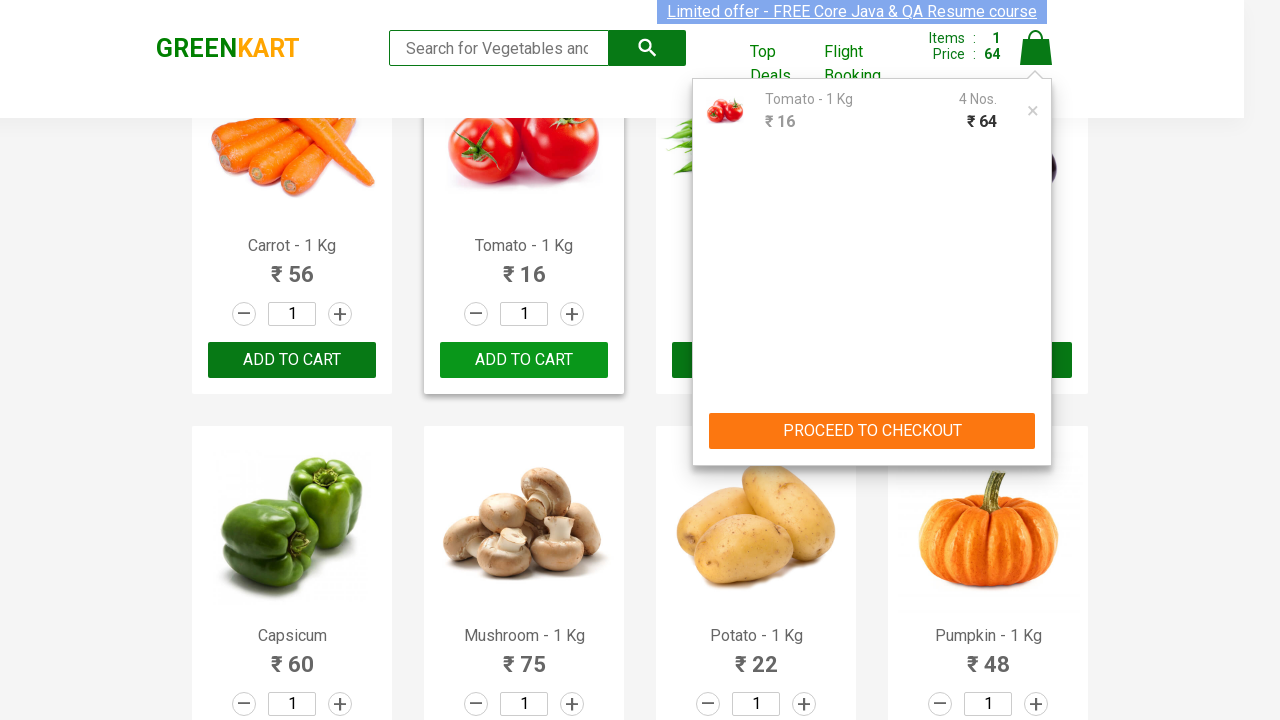

Clicked PROCEED TO CHECKOUT button at (872, 431) on button:has-text('PROCEED TO CHECKOUT')
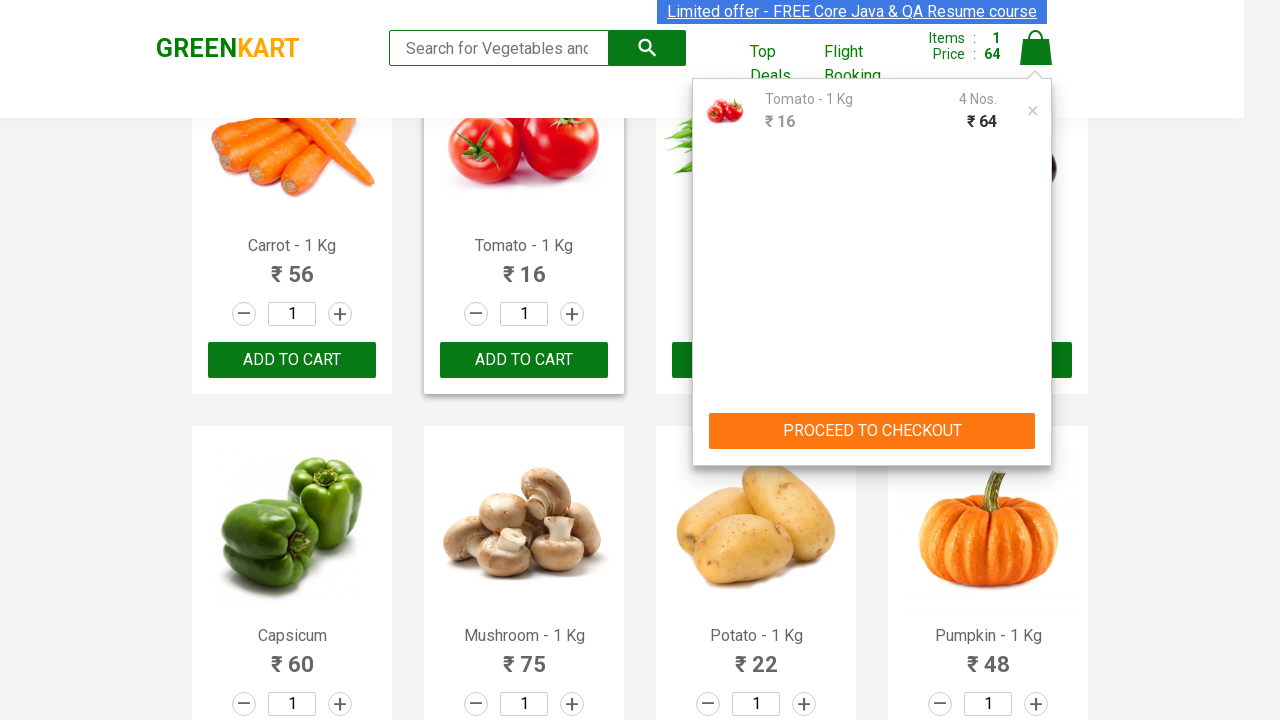

Total amount element loaded
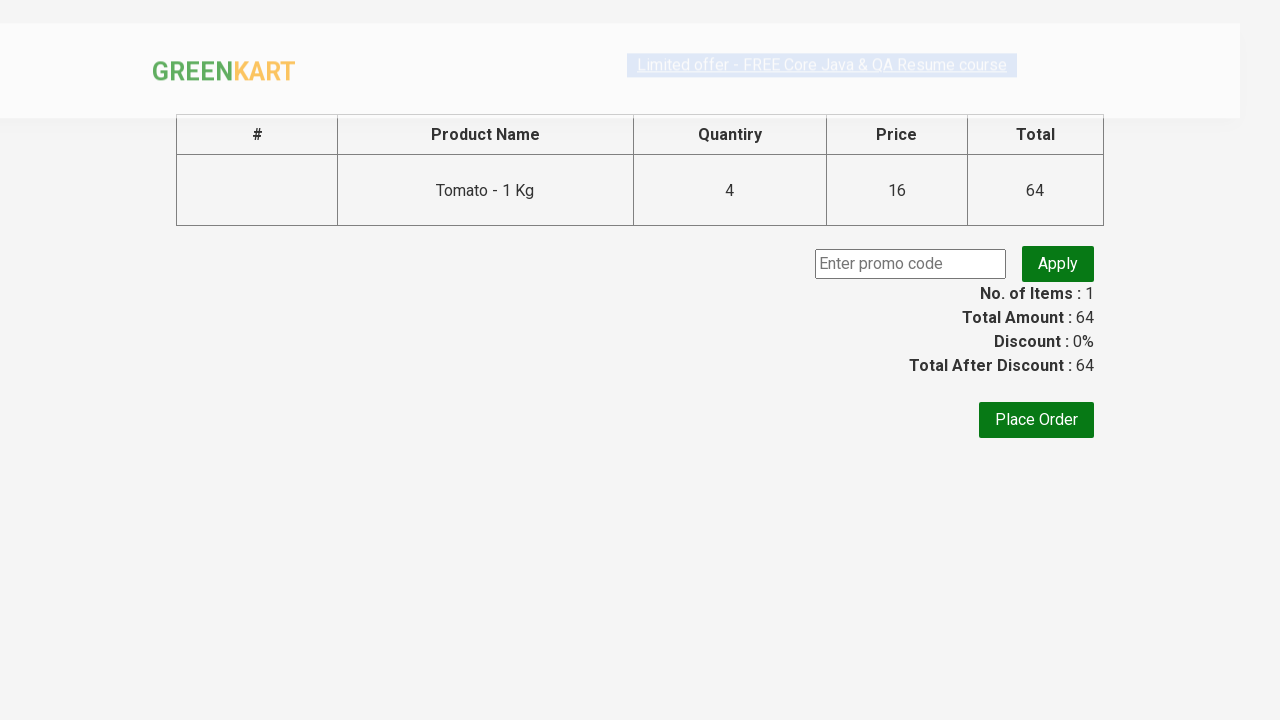

Retrieved total amount: 64
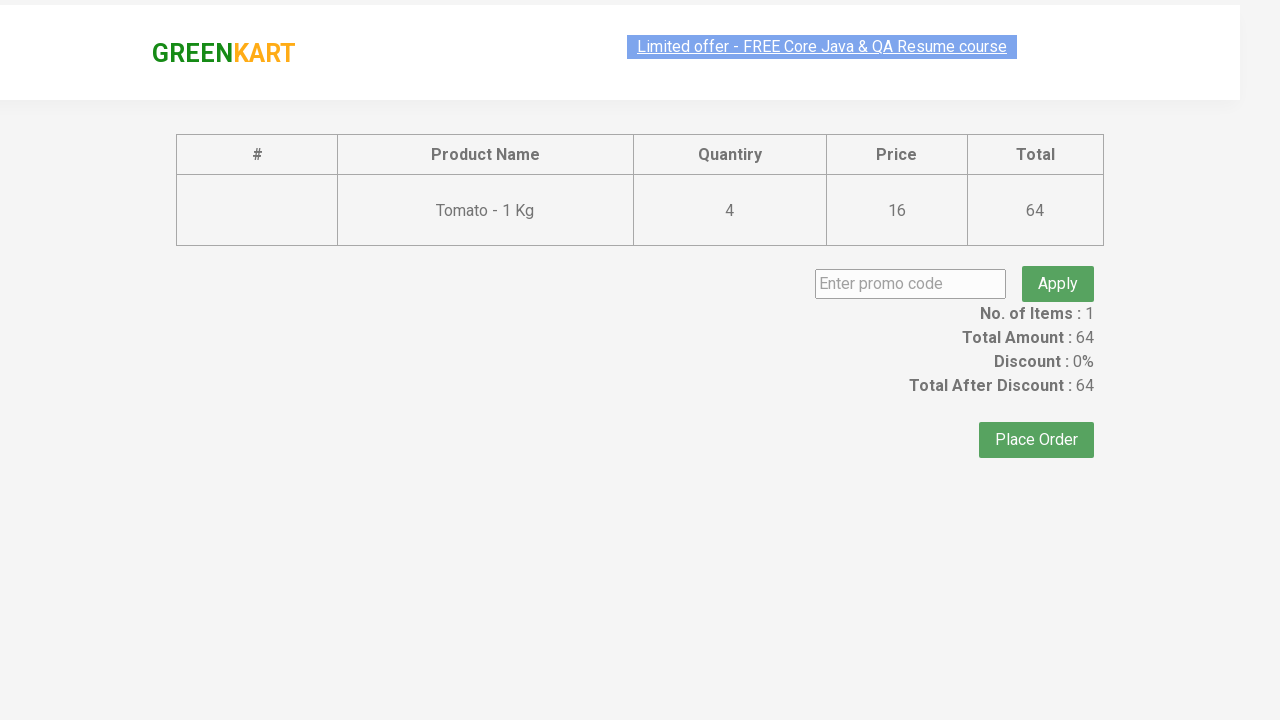

Filled promo code field with total amount: 64 on .promoCode
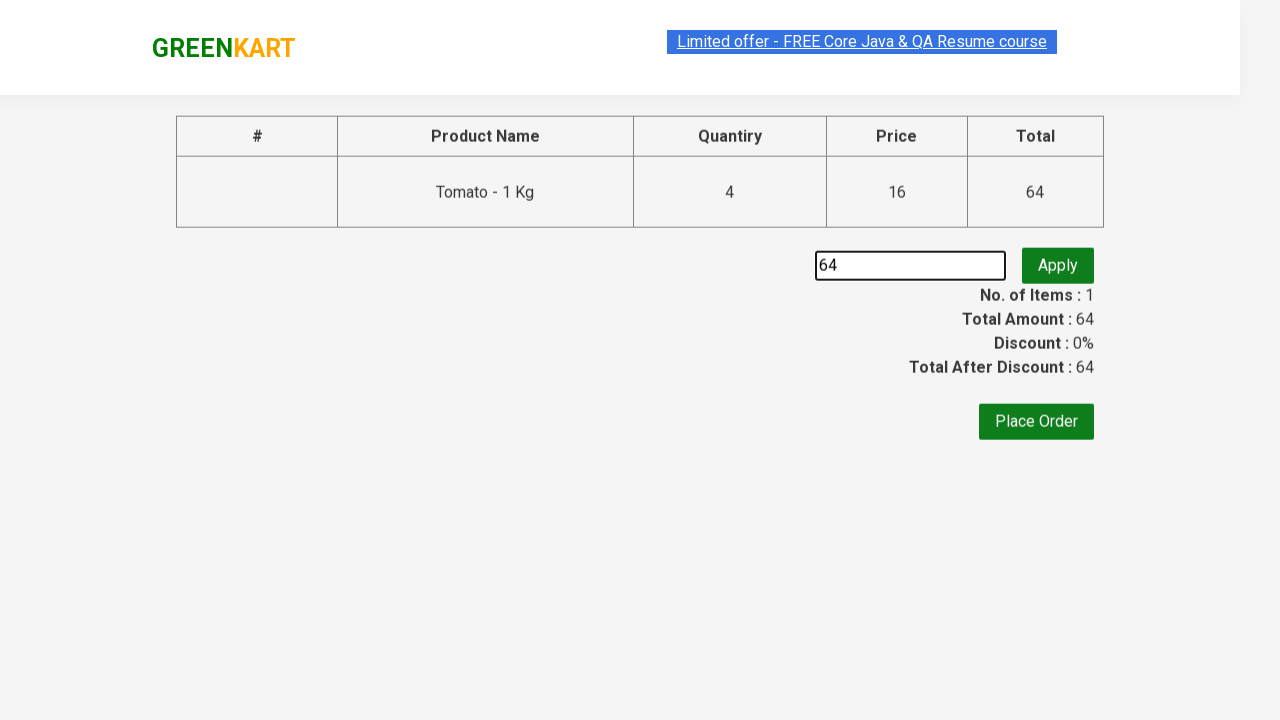

Clicked Apply button for promo code at (1058, 264) on .promoBtn
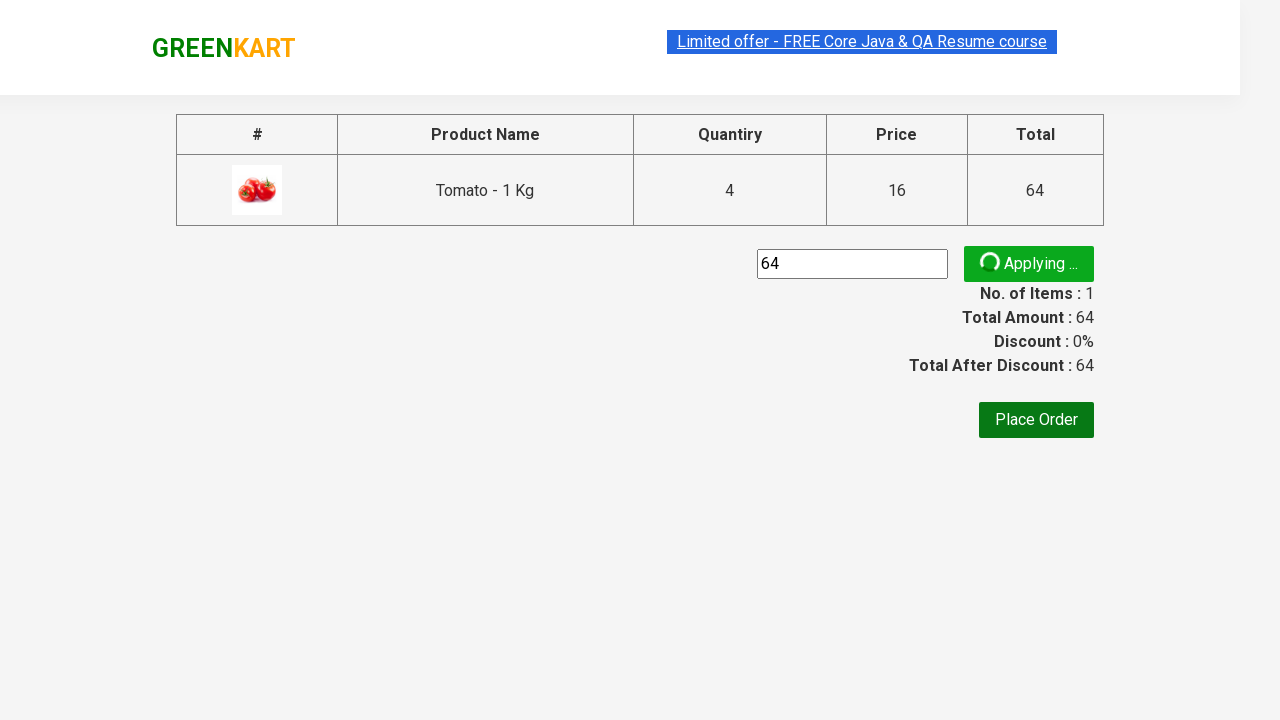

Clicked Place Order button at (1036, 420) on button:has-text('Place Order')
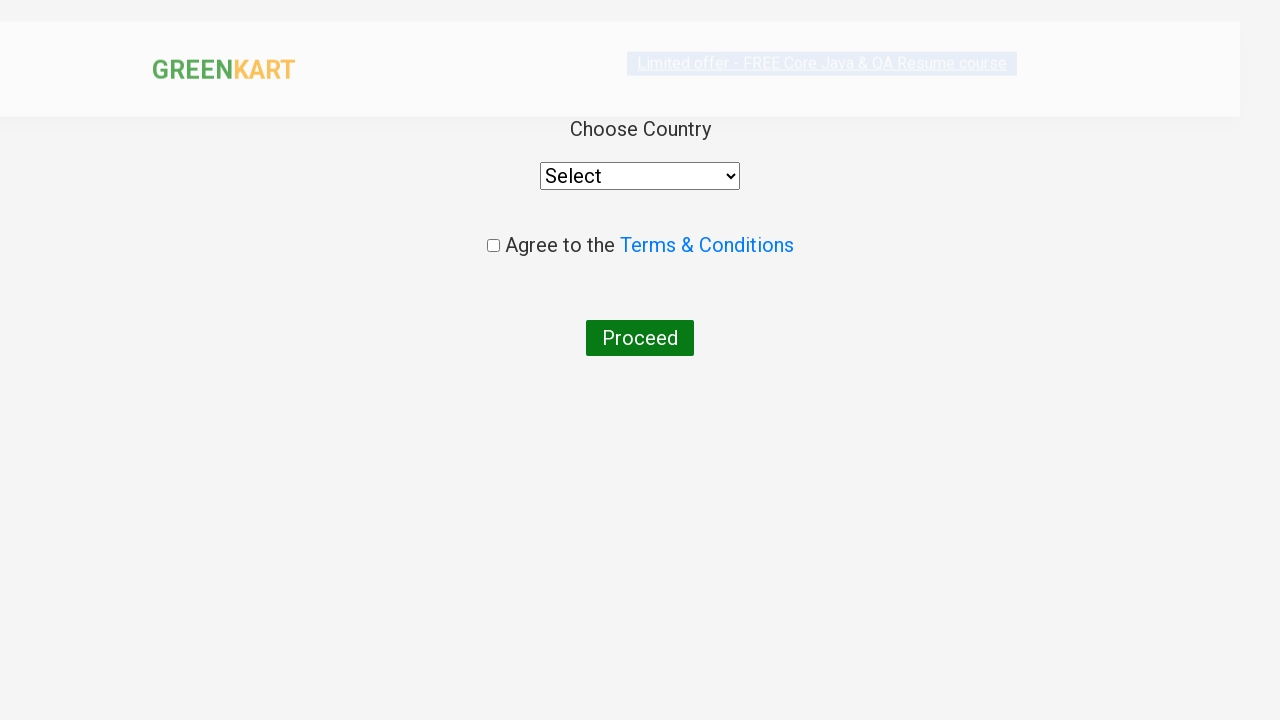

Retrieved country dropdown options (209 total options)
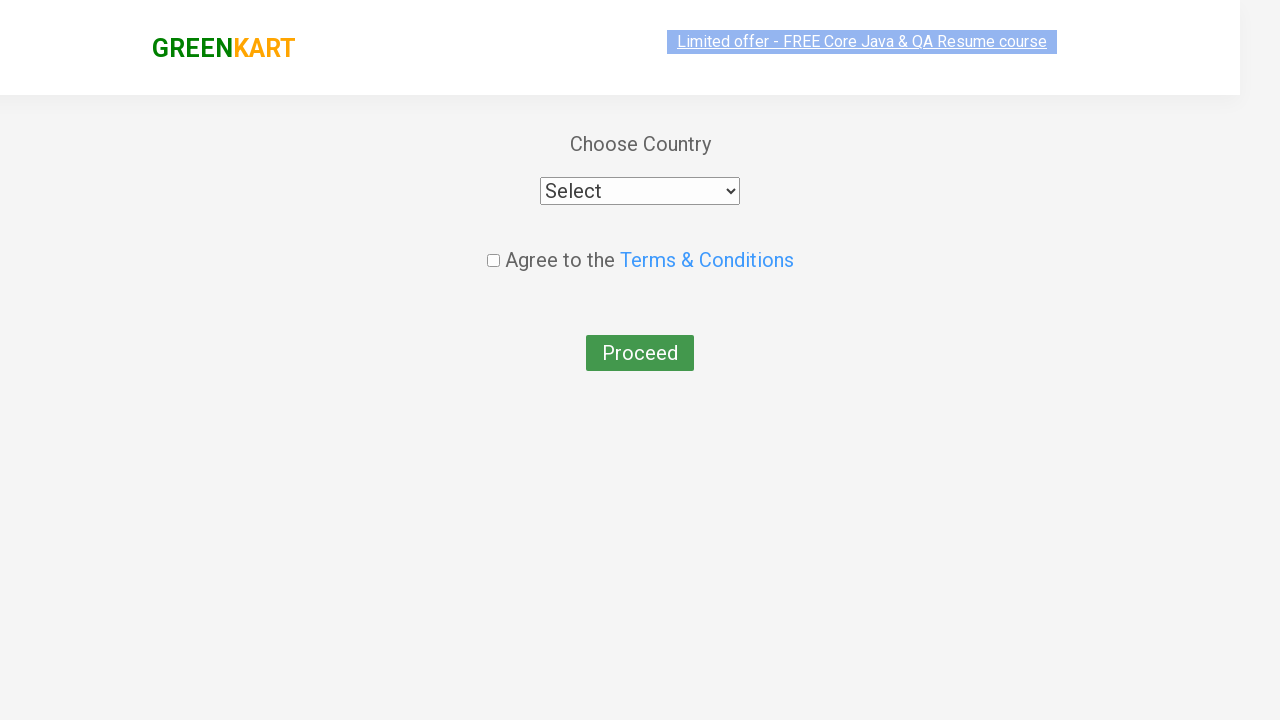

Selected random country: Argentina on #root > div > div > div > div > div > select
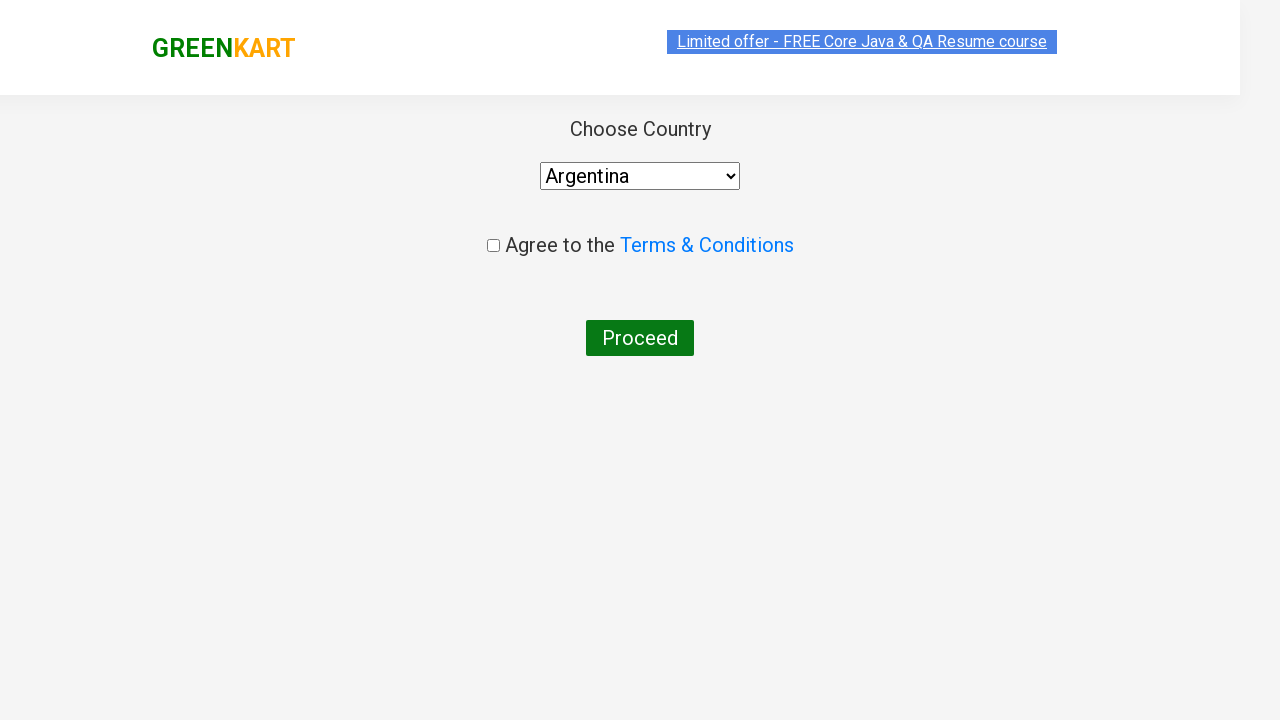

Clicked Proceed button after country selection at (640, 338) on #root > div > div > div > div > button
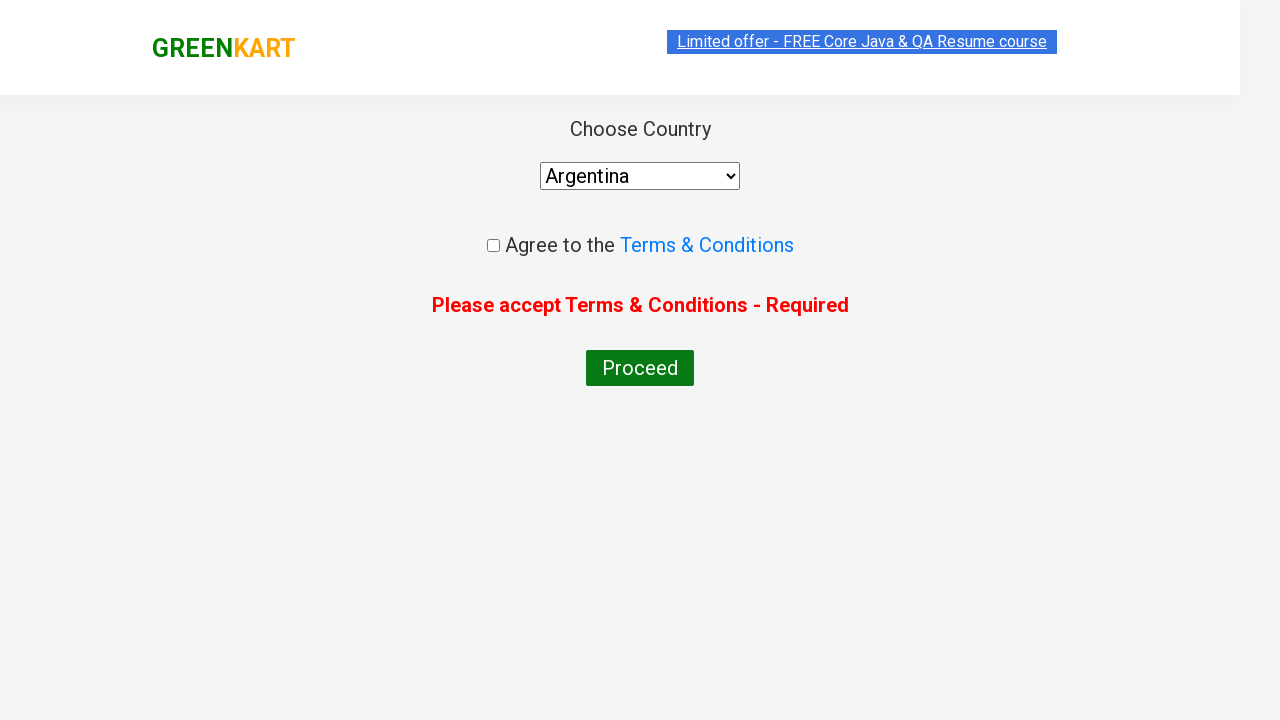

Checked Terms & Conditions checkbox at (493, 246) on #root > div > div > div > div > input
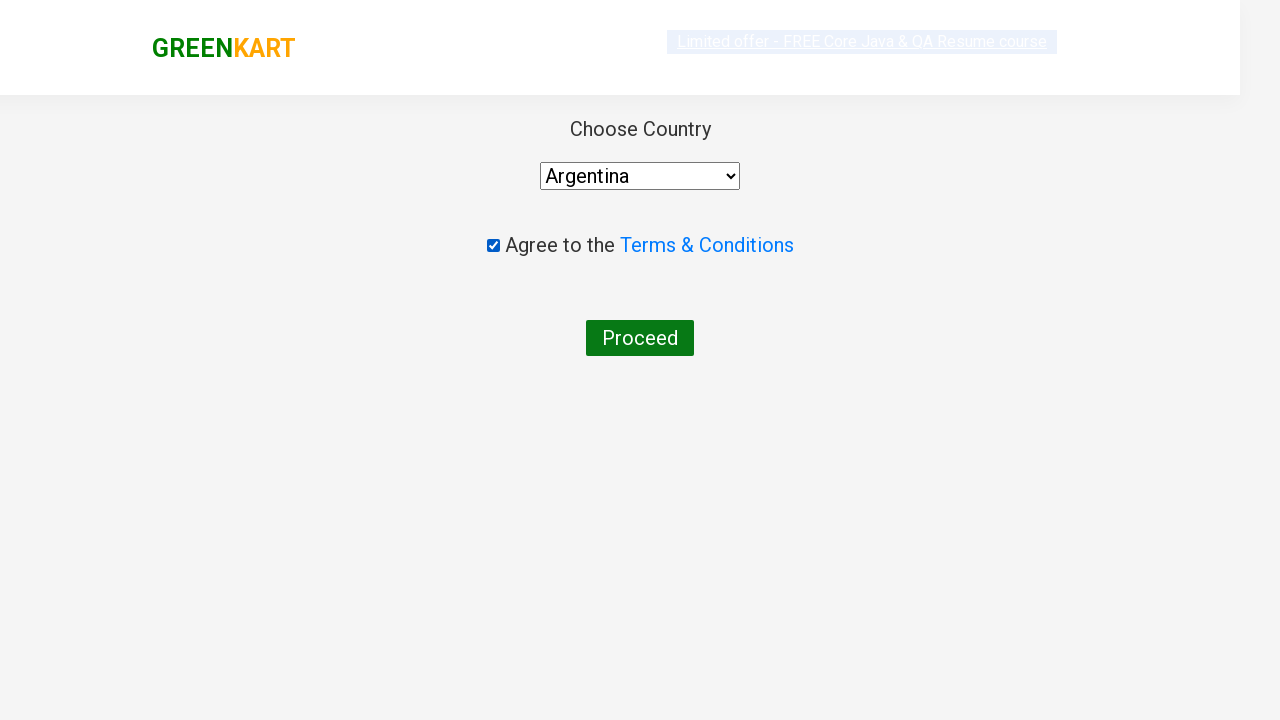

Clicked final Proceed button to complete order at (640, 338) on #root > div > div > div > div > button
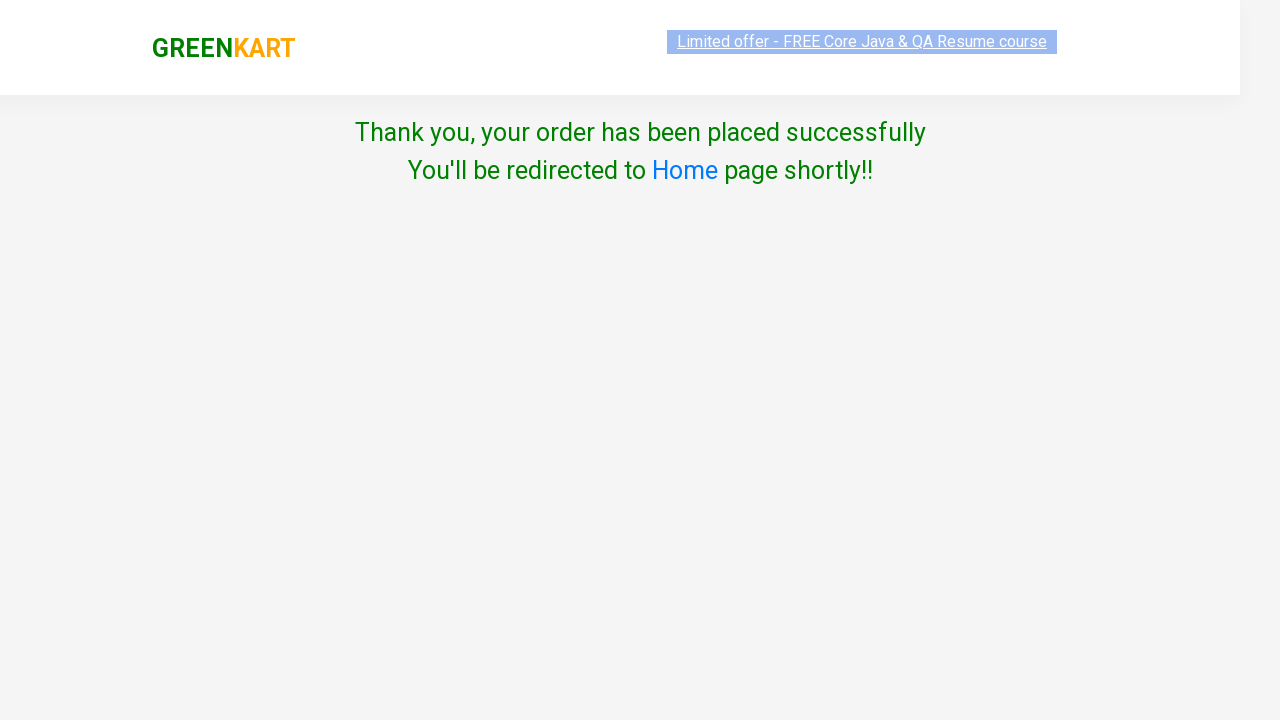

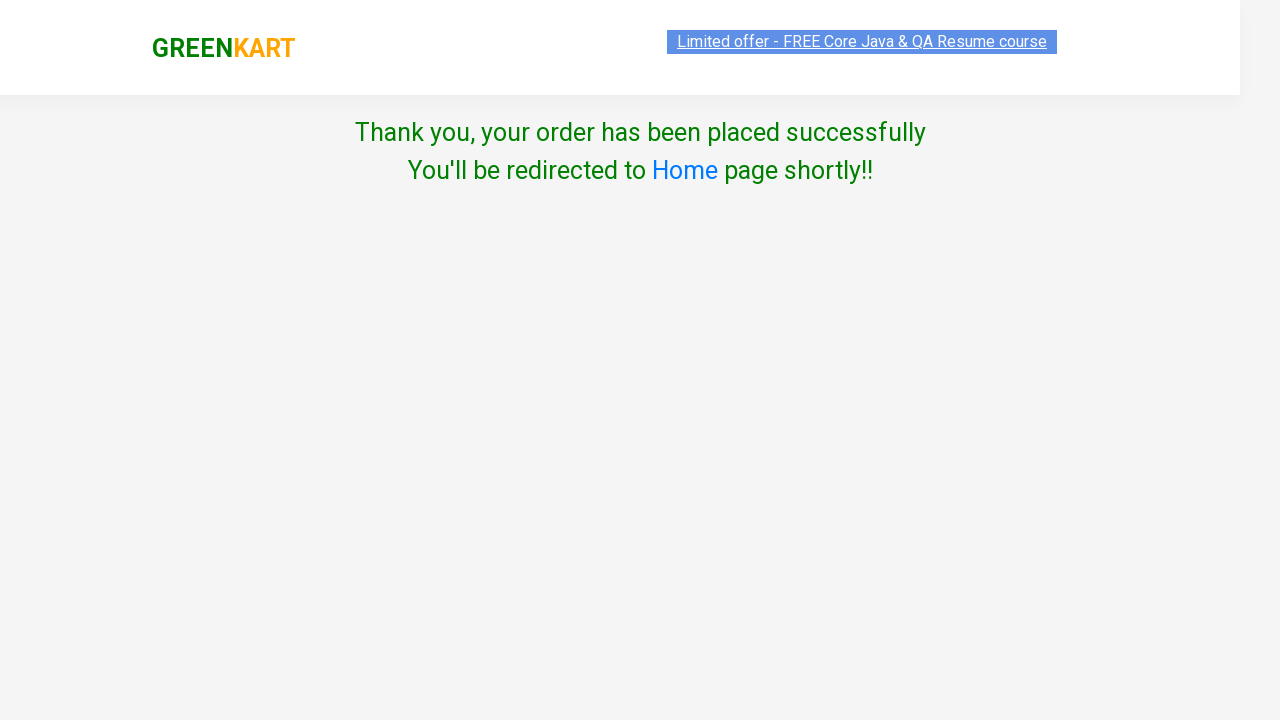